Tests product navigation by hovering over Mega Menu, clicking on Desktop category, then clicking on MacBook product to verify product details page

Starting URL: https://ecommerce-playground.lambdatest.io/

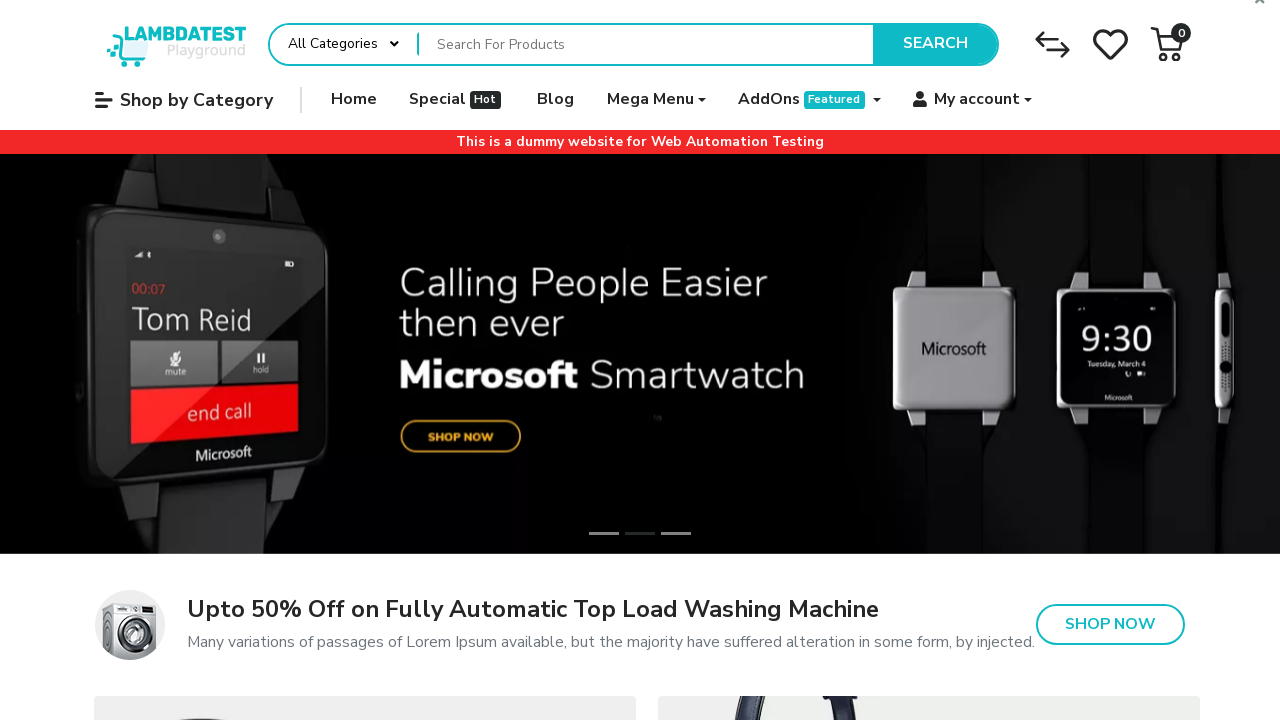

Hovered over Mega Menu at (650, 100) on xpath=//span[normalize-space()='Mega Menu']
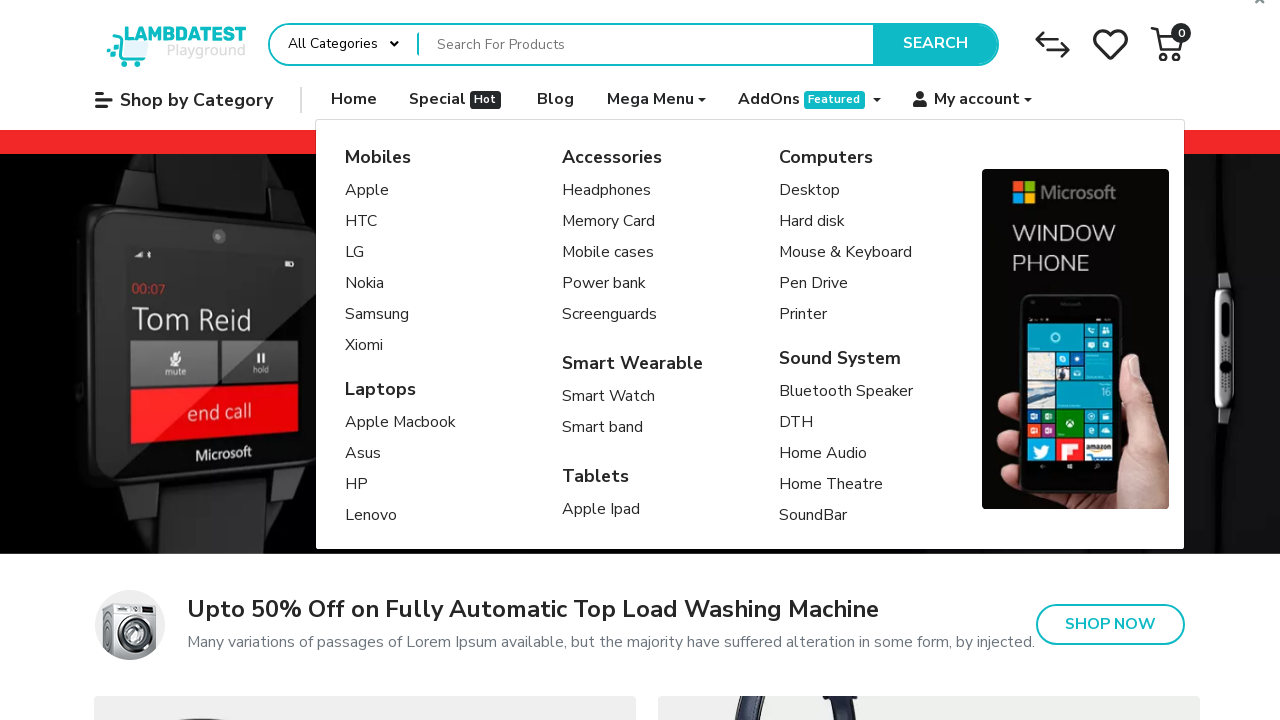

Hovered over Desktop menu item at (846, 191) on xpath=//a[@title='Desktop']
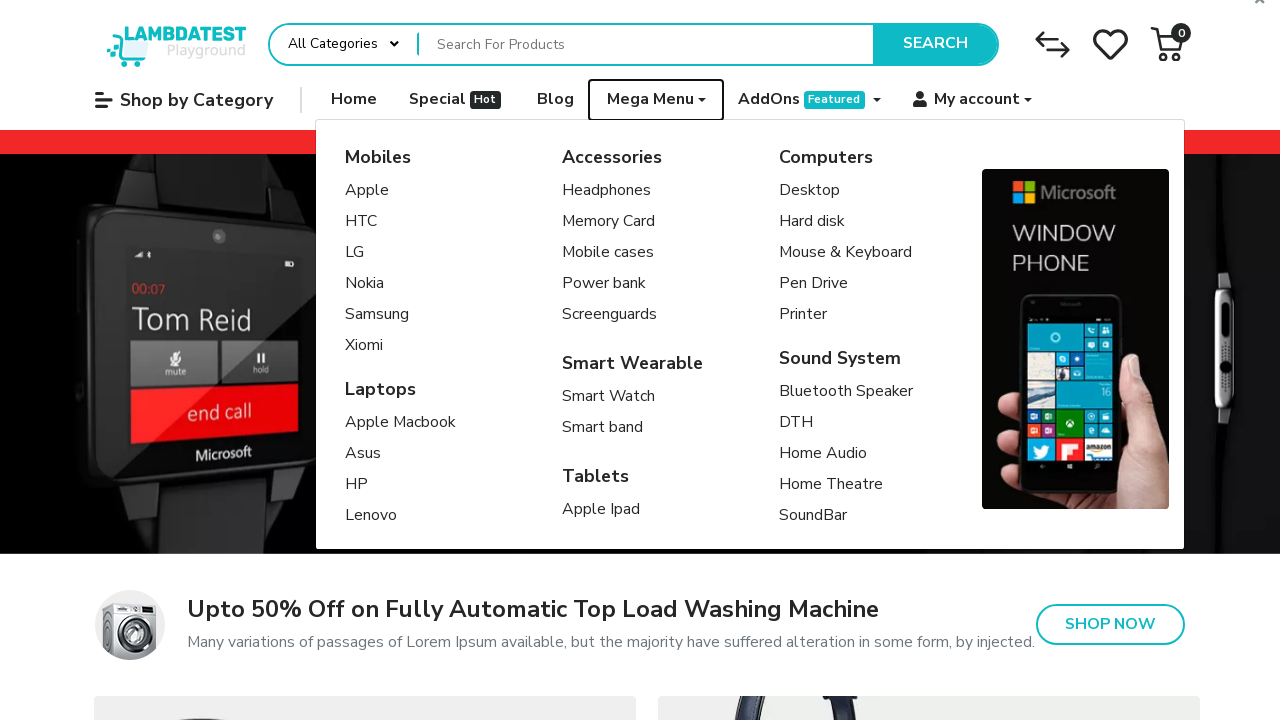

Clicked on Desktop category at (846, 191) on xpath=//a[@title='Desktop']
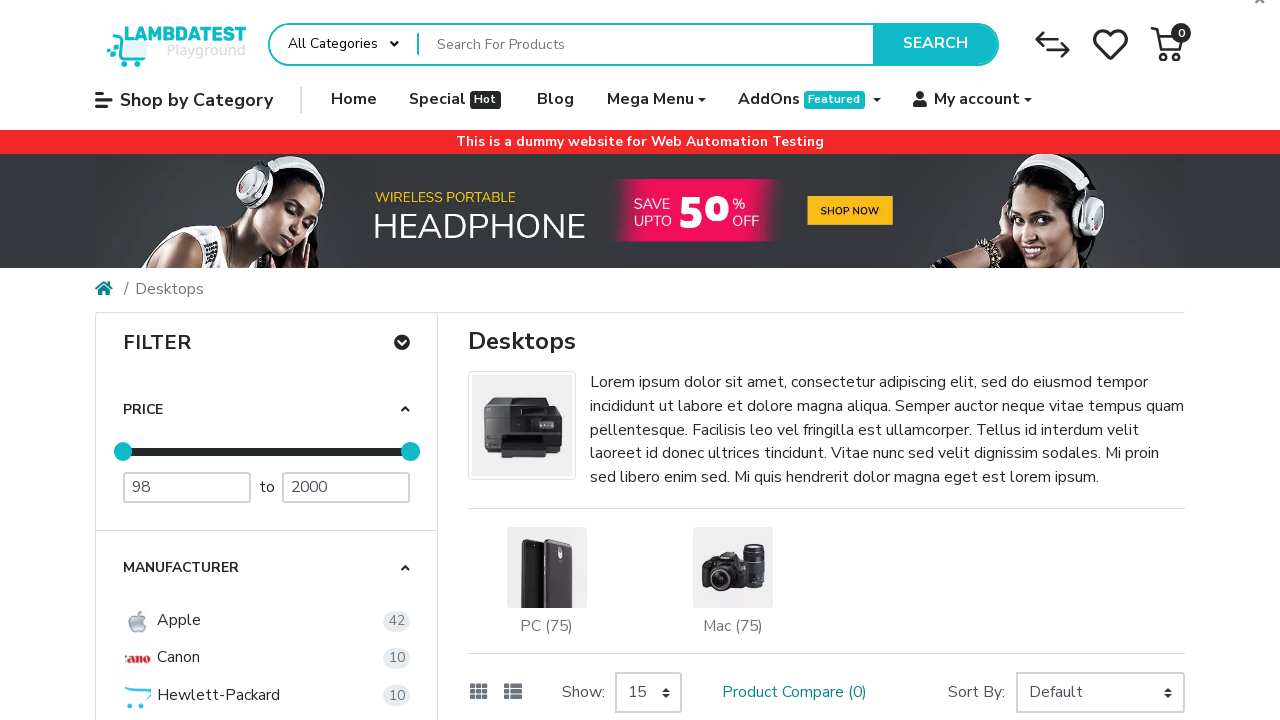

Page loaded with domcontentloaded state
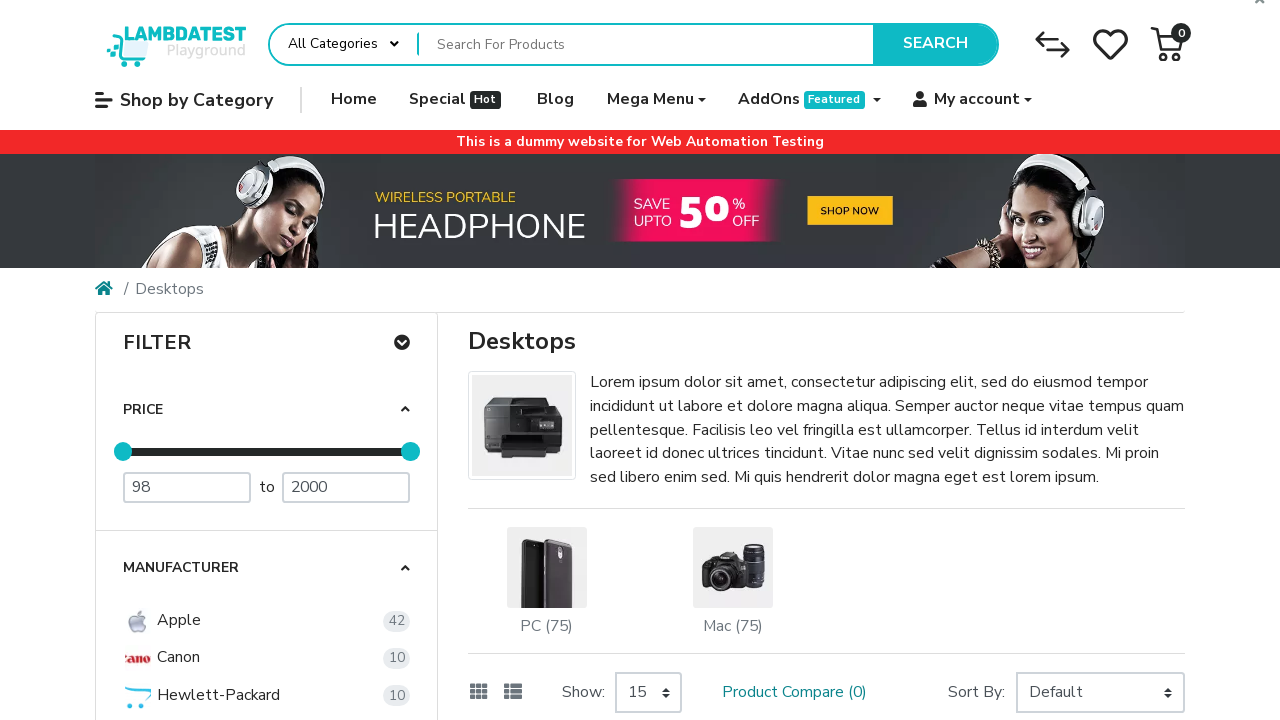

Clicked on MacBook product in carousel at (1076, 361) on xpath=//div[@class='carousel-item active']//img[@title='MacBook']
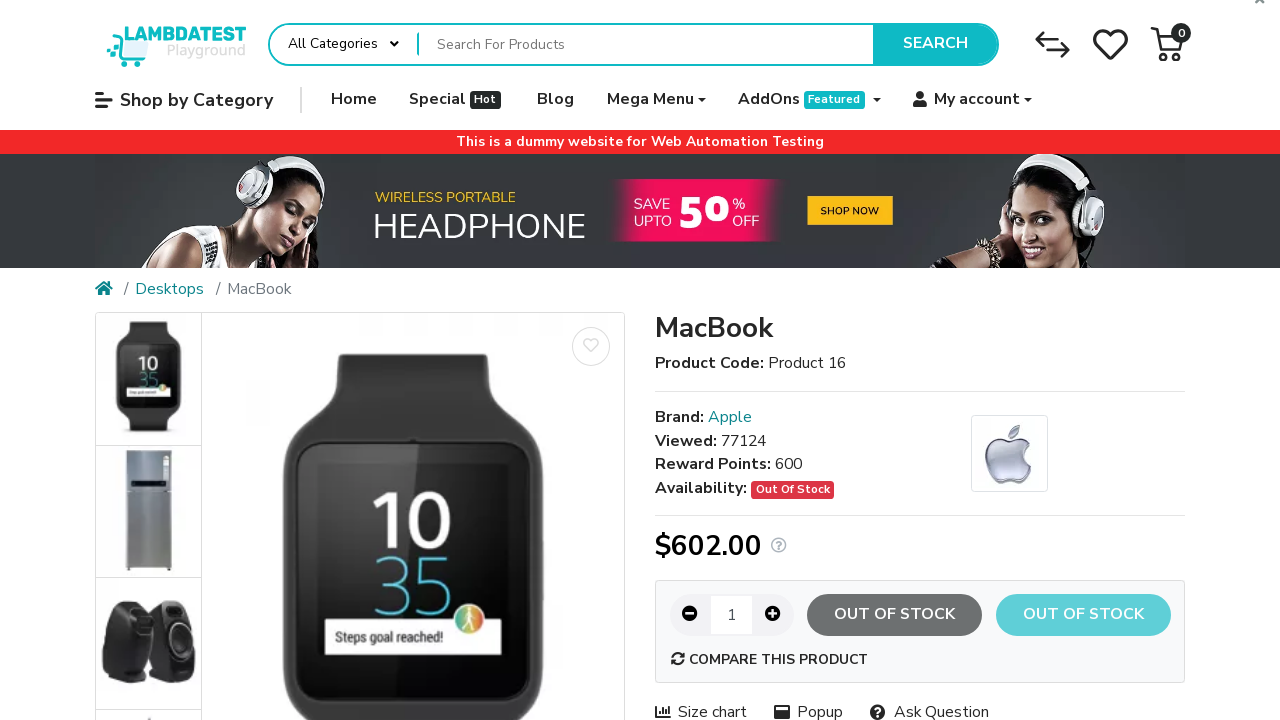

Waited for MacBook product title to load
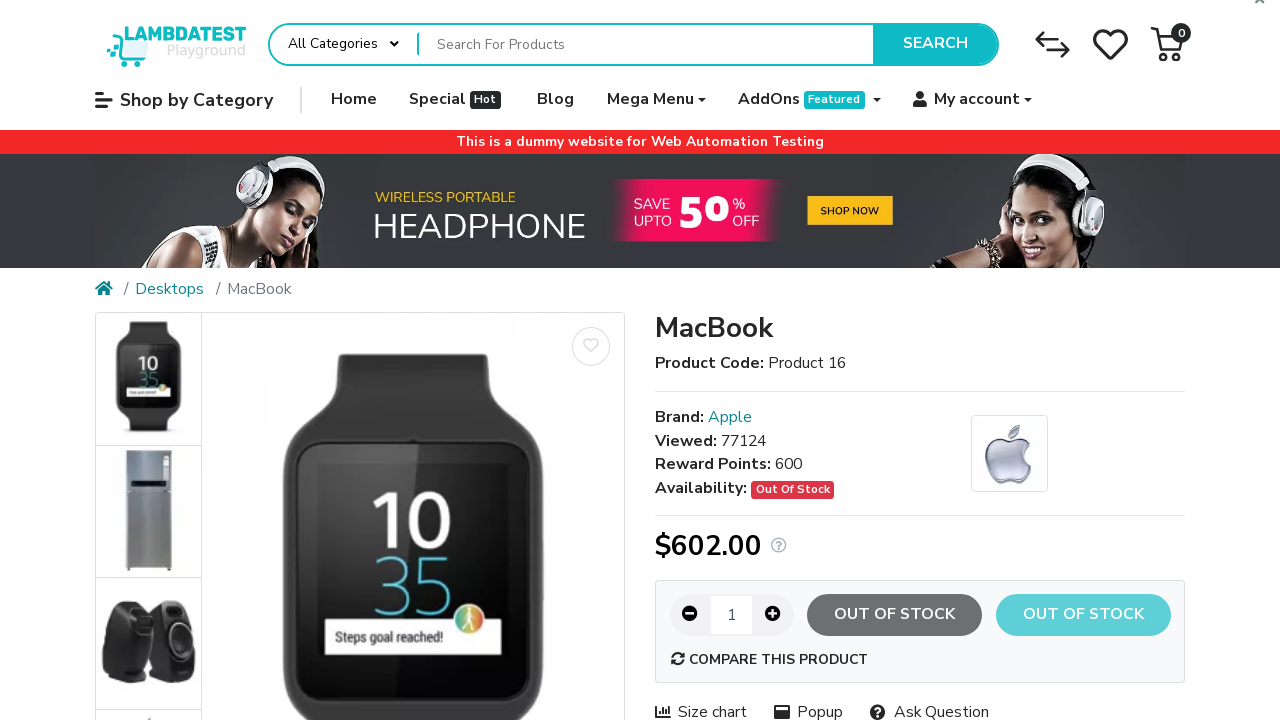

Verified MacBook product title is visible on product details page
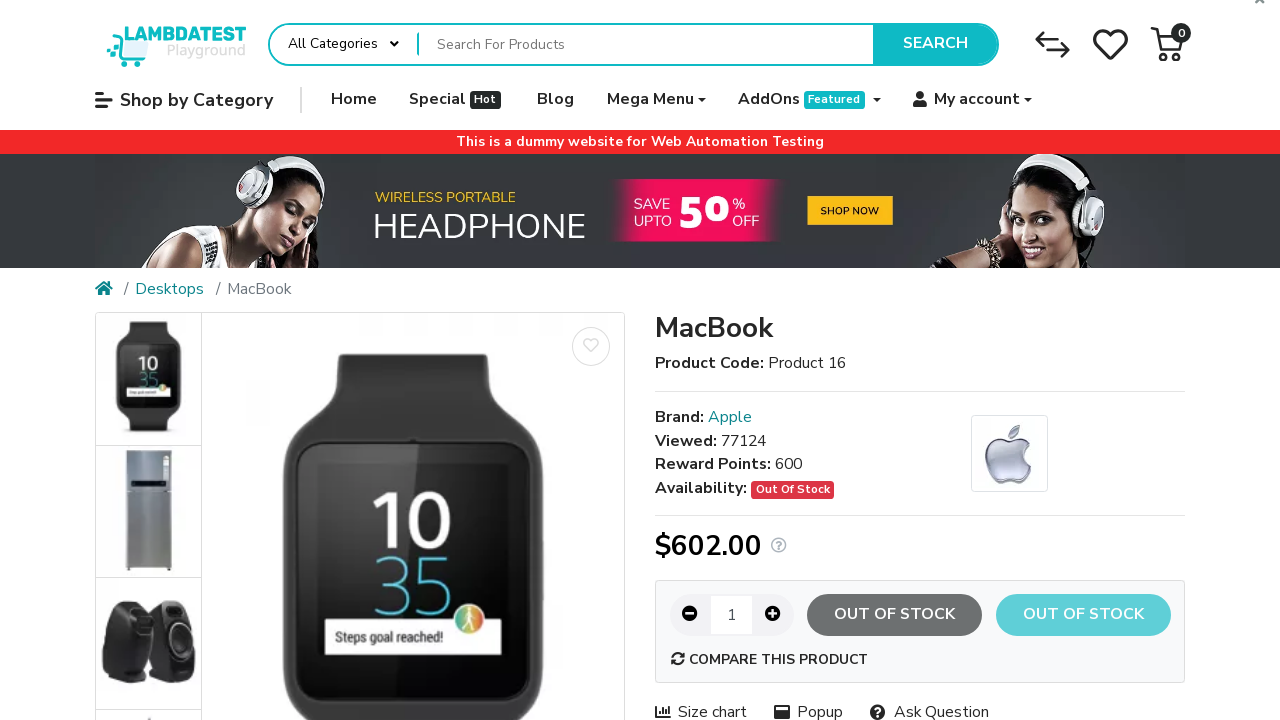

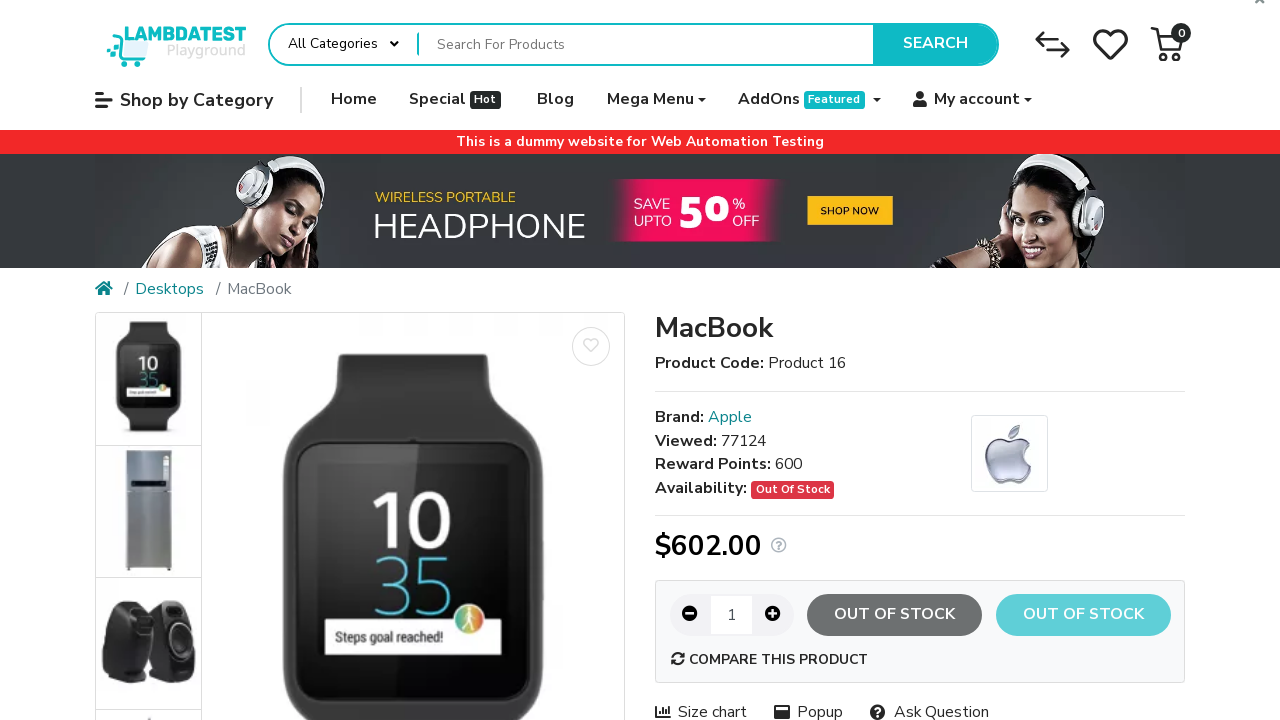